Tests the Buttons element by clicking the Click Me button and validating the dynamic click response message

Starting URL: https://demoqa.com

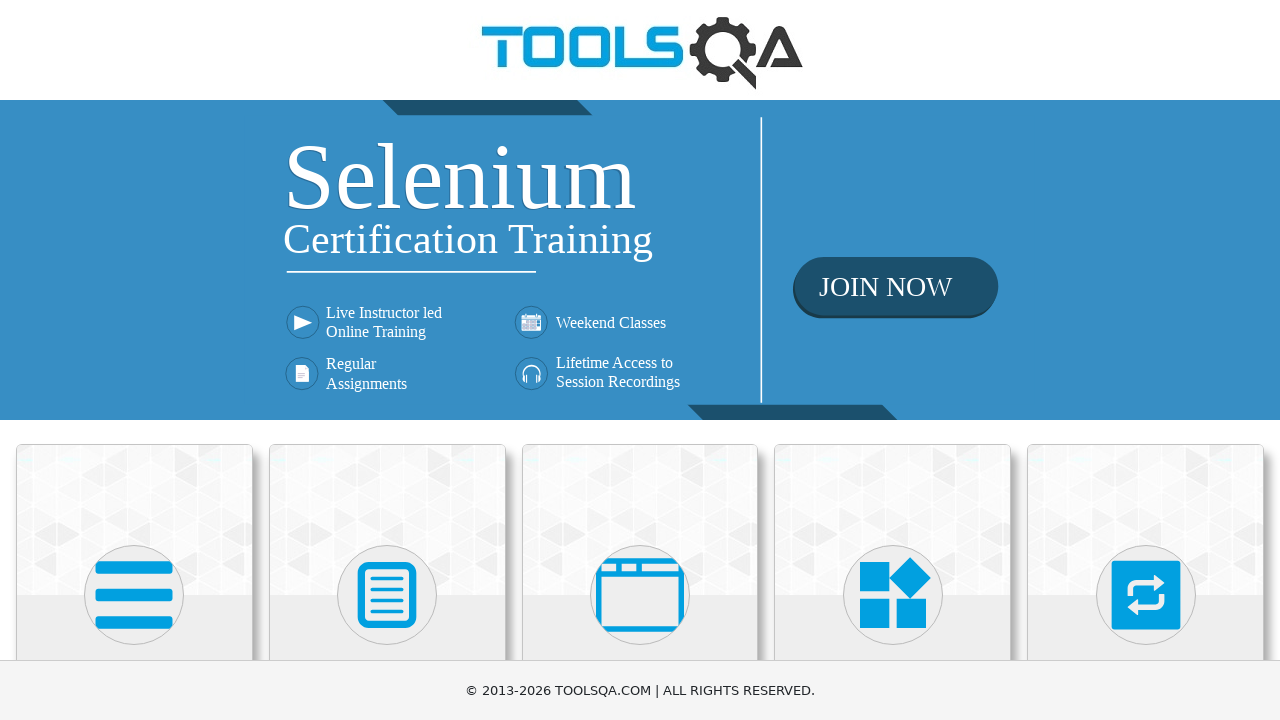

Clicked on Elements card on homepage at (134, 360) on text=Elements
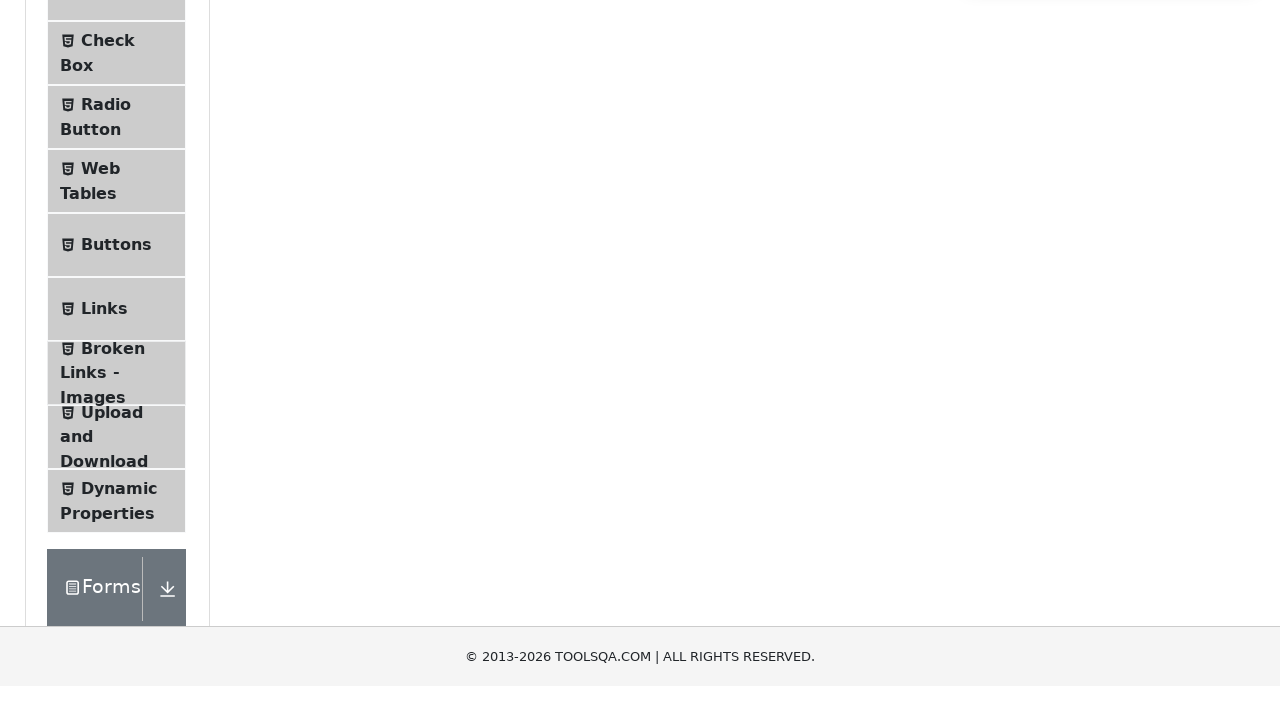

Clicked on Buttons menu item at (116, 517) on text=Buttons
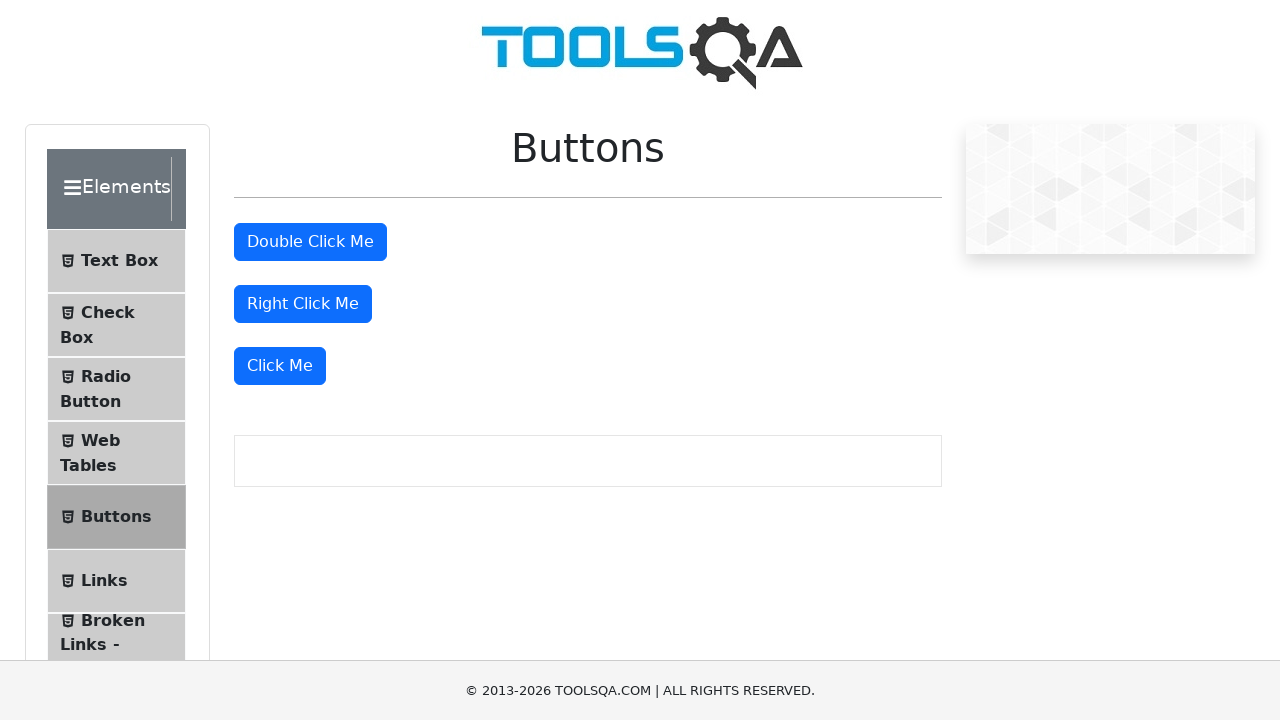

Clicked the Click Me button at (280, 366) on text=Click Me >> nth=2
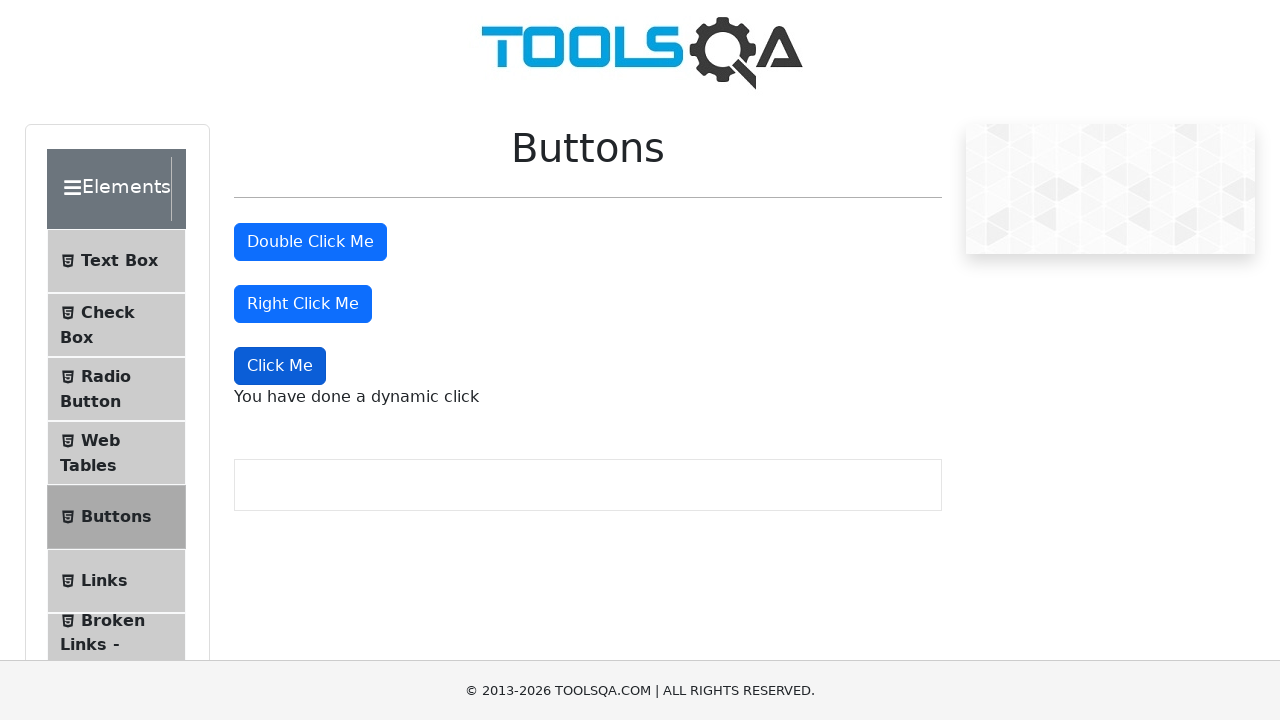

Validated dynamic click response message appeared
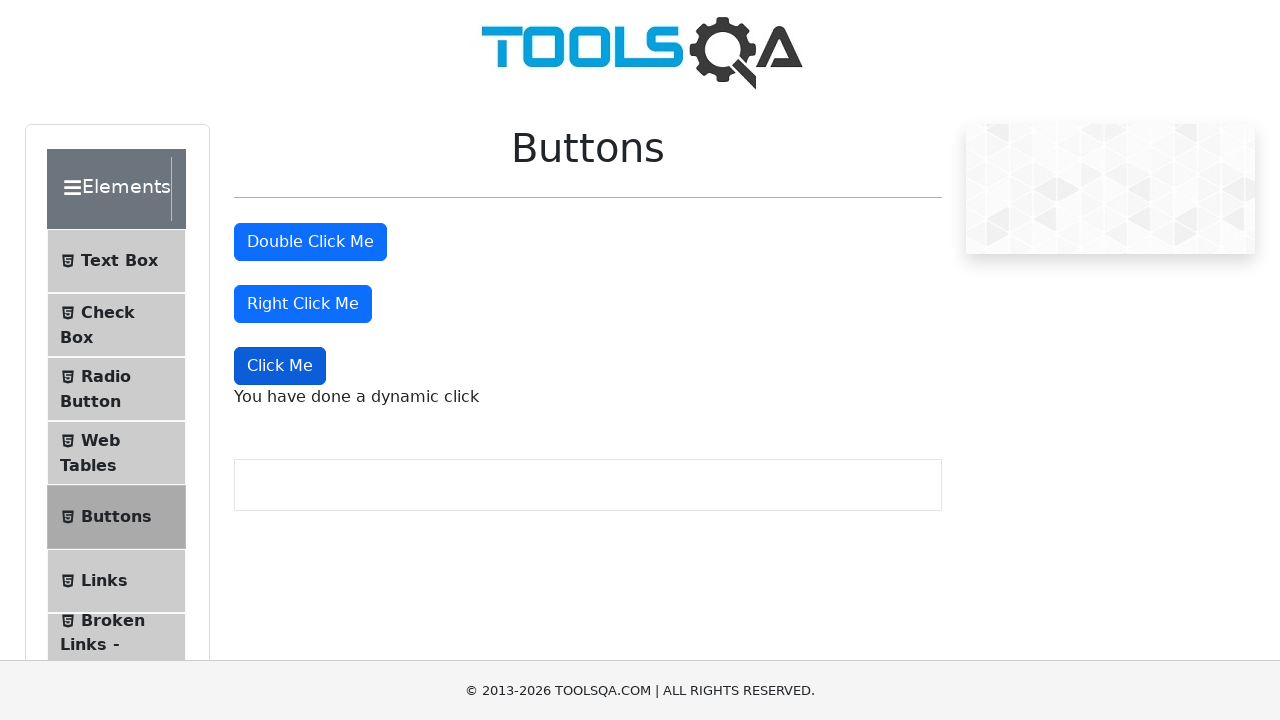

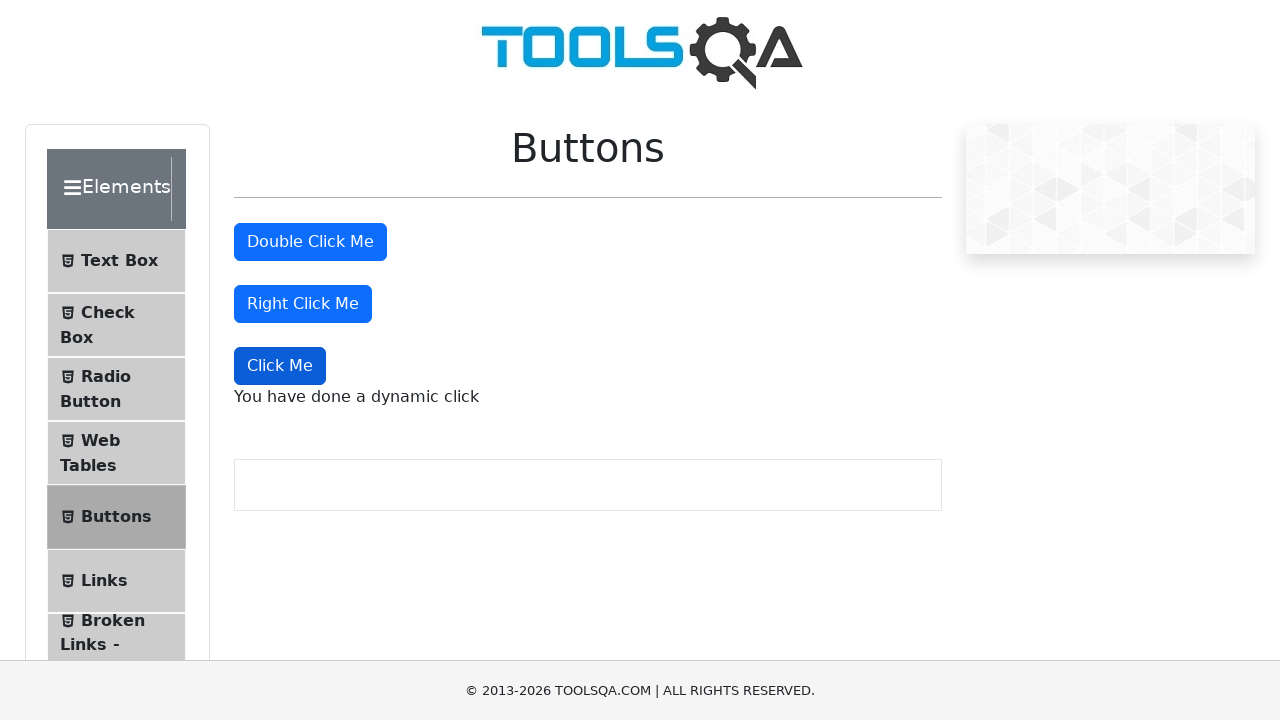